Tests window handling by opening a new window, filling an email field in the new window, then returning to the parent window to fill a text field

Starting URL: https://www.hyrtutorials.com/p/window-handles-practice.html

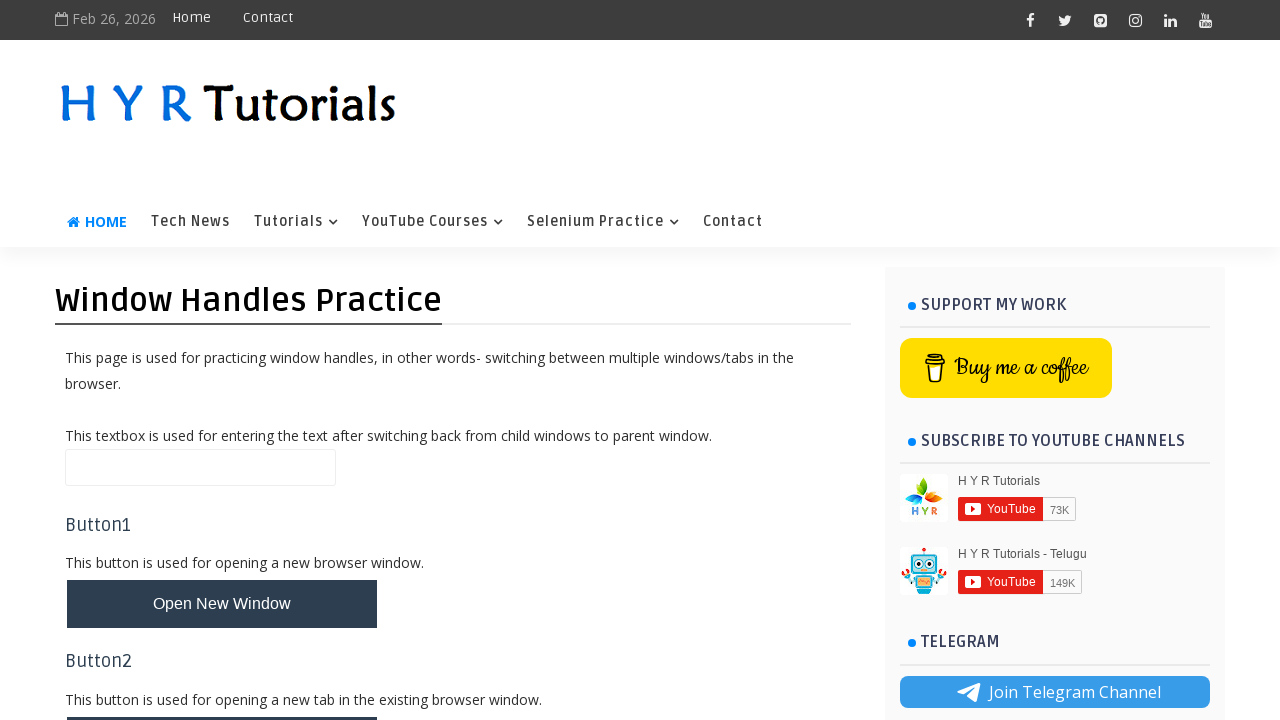

Clicked button to open new window at (222, 604) on #newWindowBtn
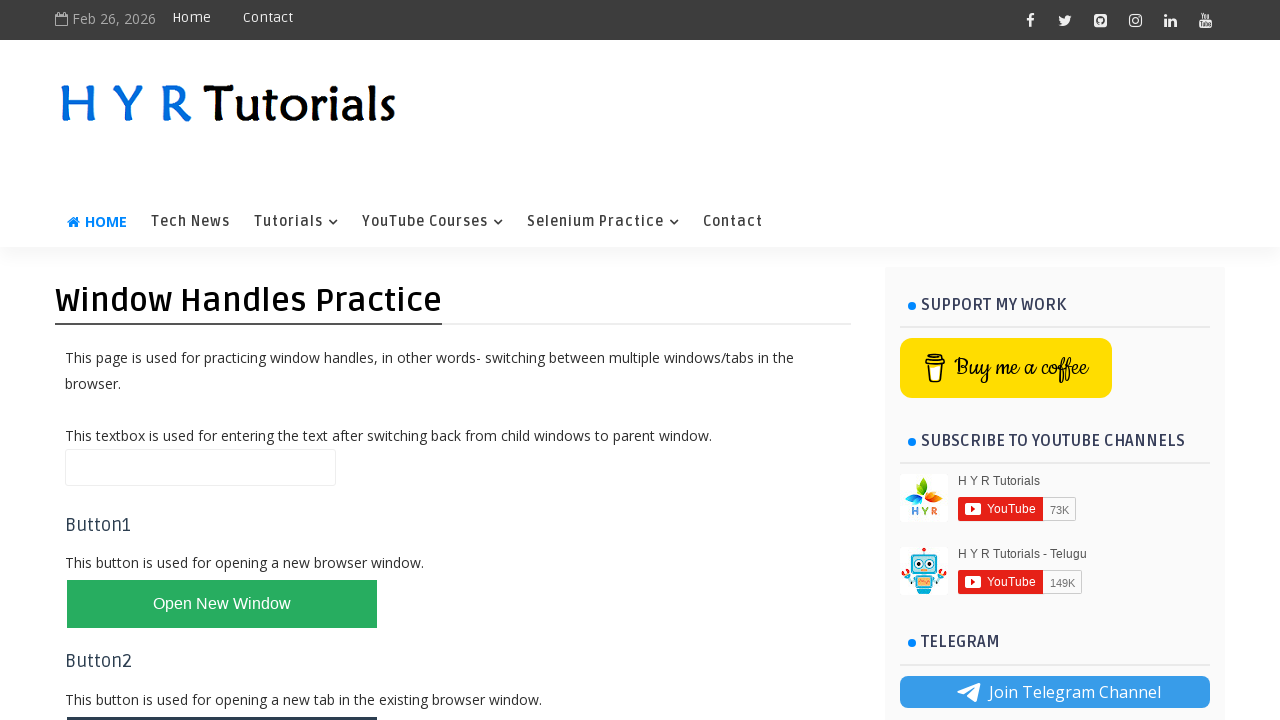

Waited for new window to open
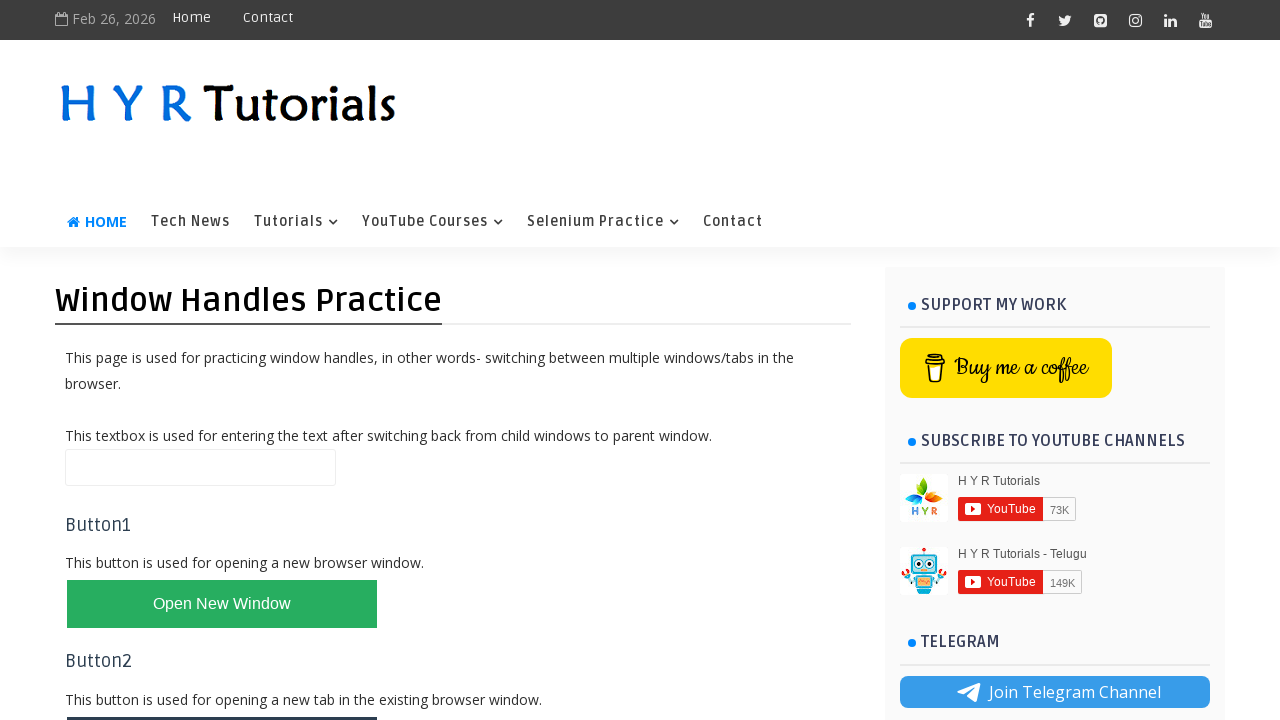

Retrieved all open pages from context
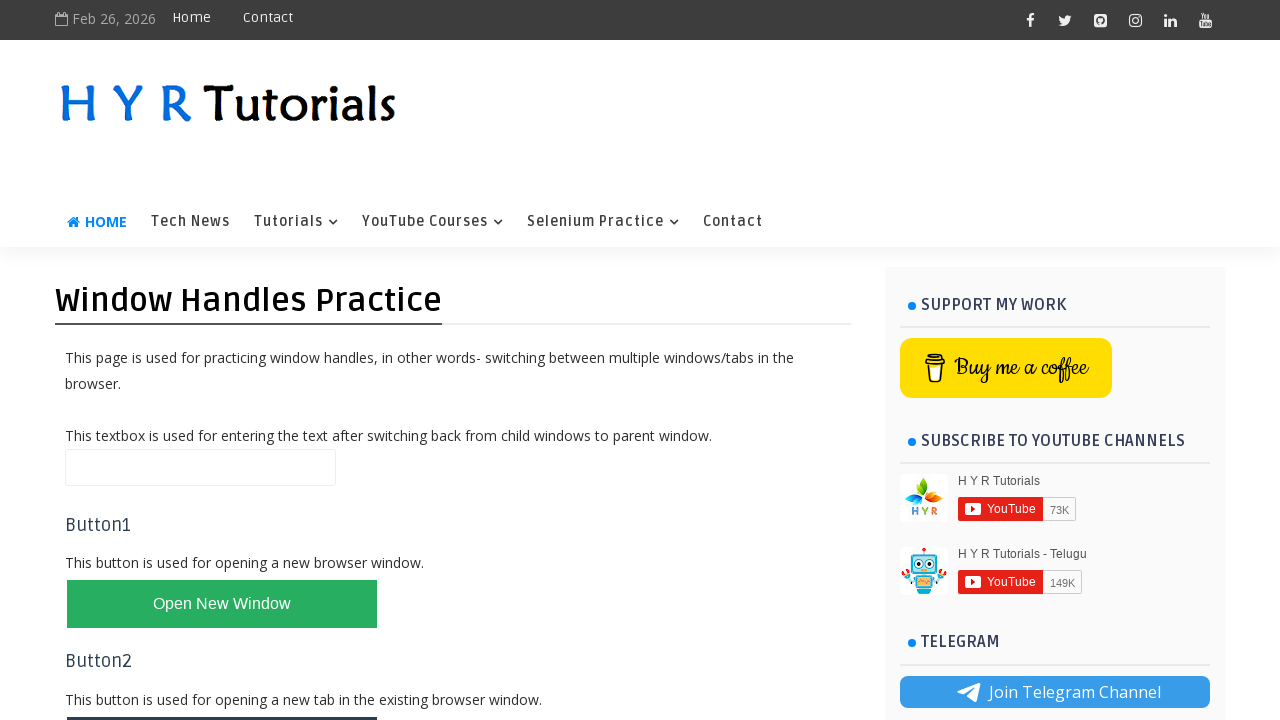

Switched to the newly opened window
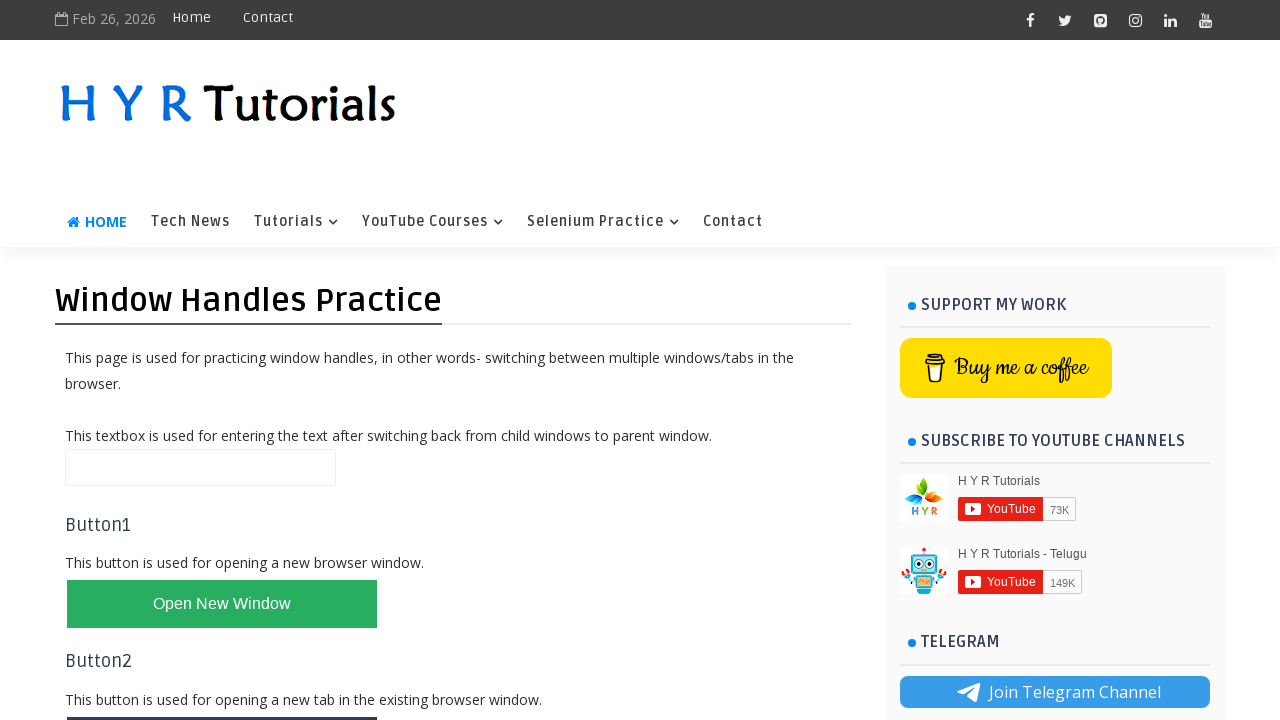

Filled email field with 'test@example.com' in new window on #email
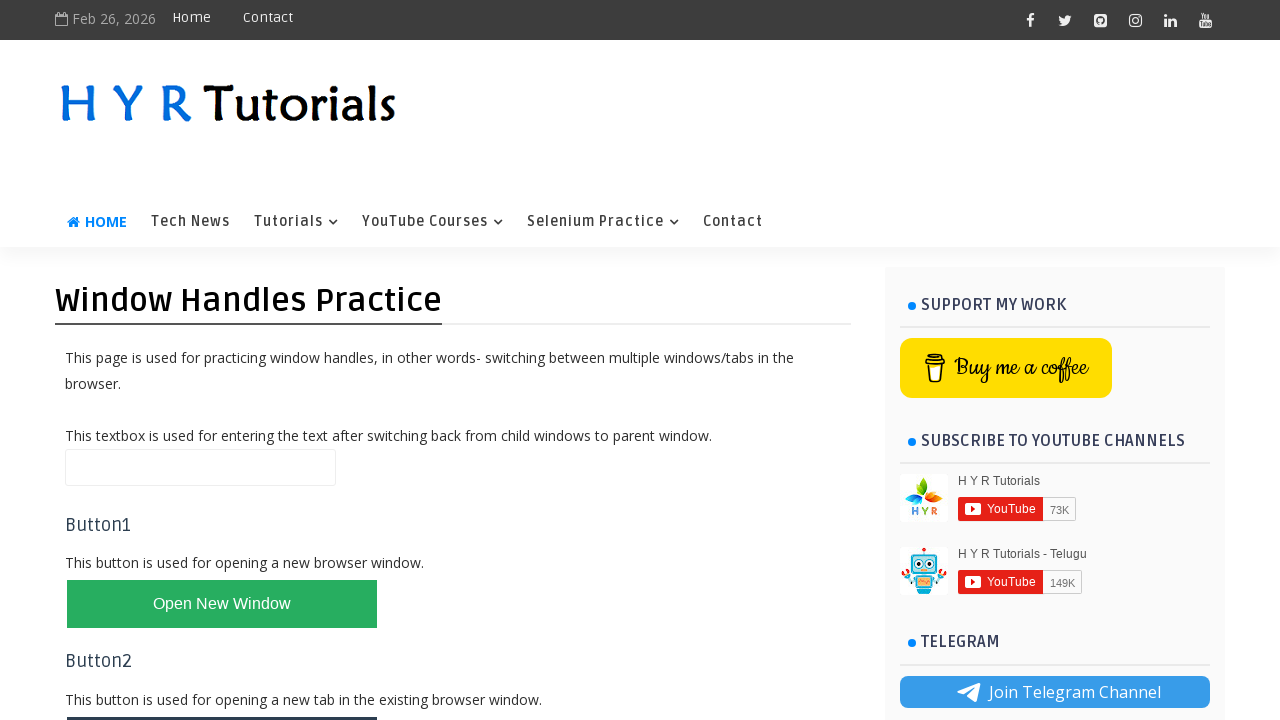

Closed the new window
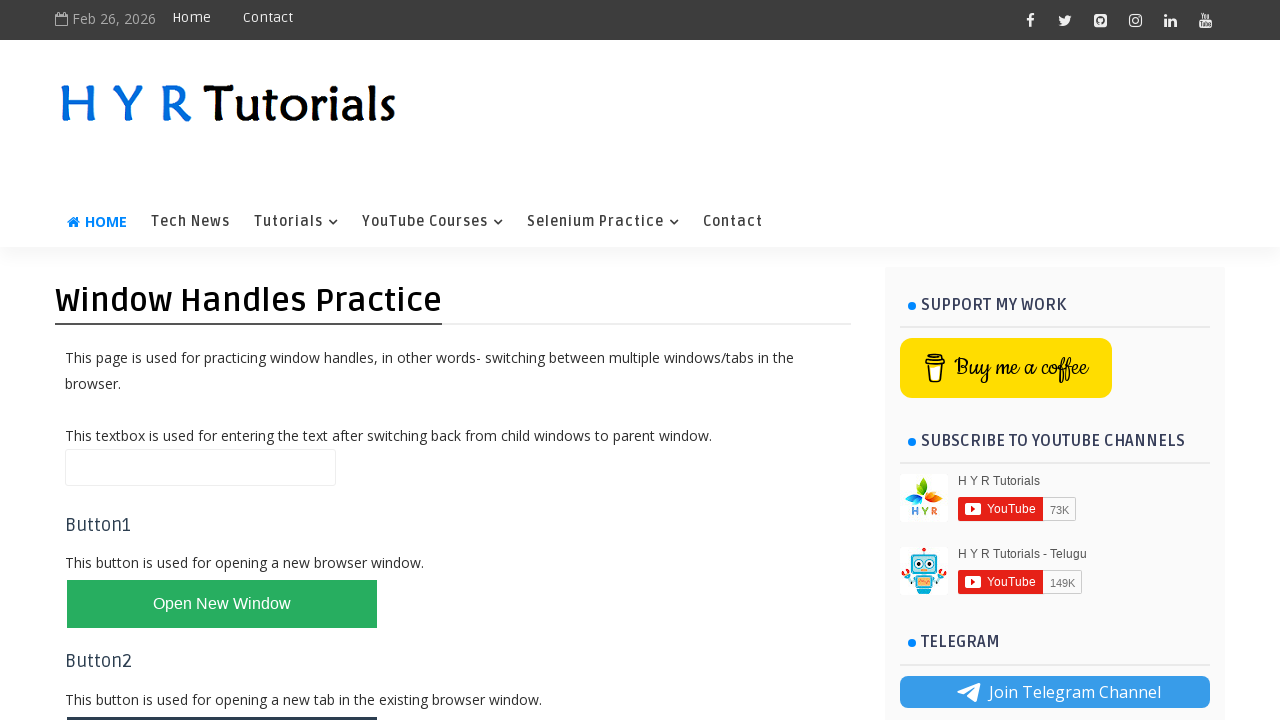

Filled text field with 'Sample text entry' in original window on .whTextBox
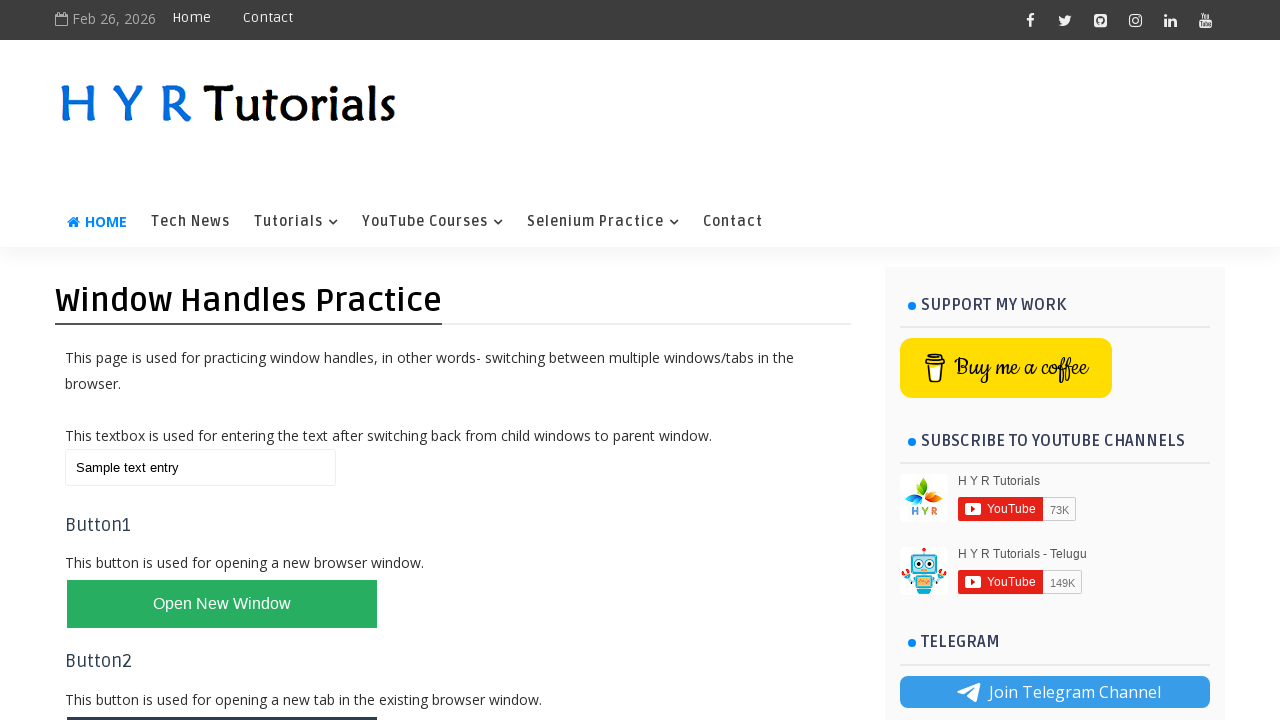

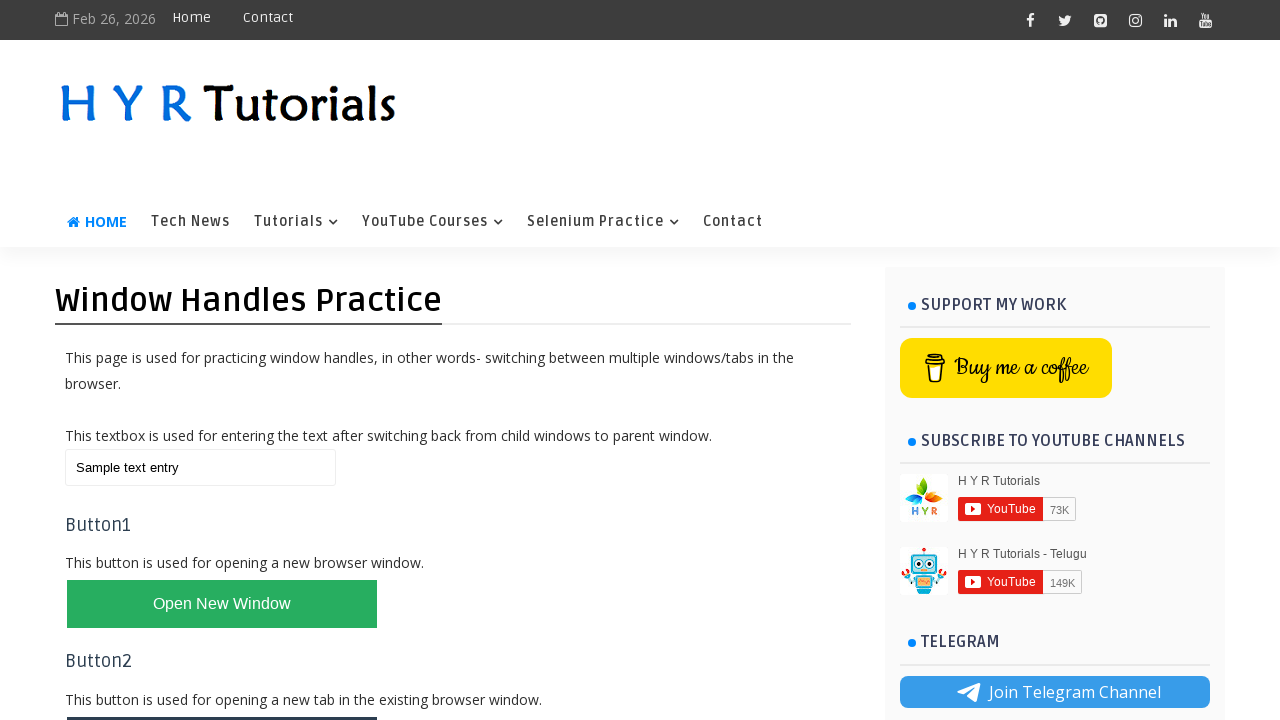